Tests handling of a normal JavaScript alert by clicking a button to trigger it and accepting the alert

Starting URL: https://demoqa.com/alerts

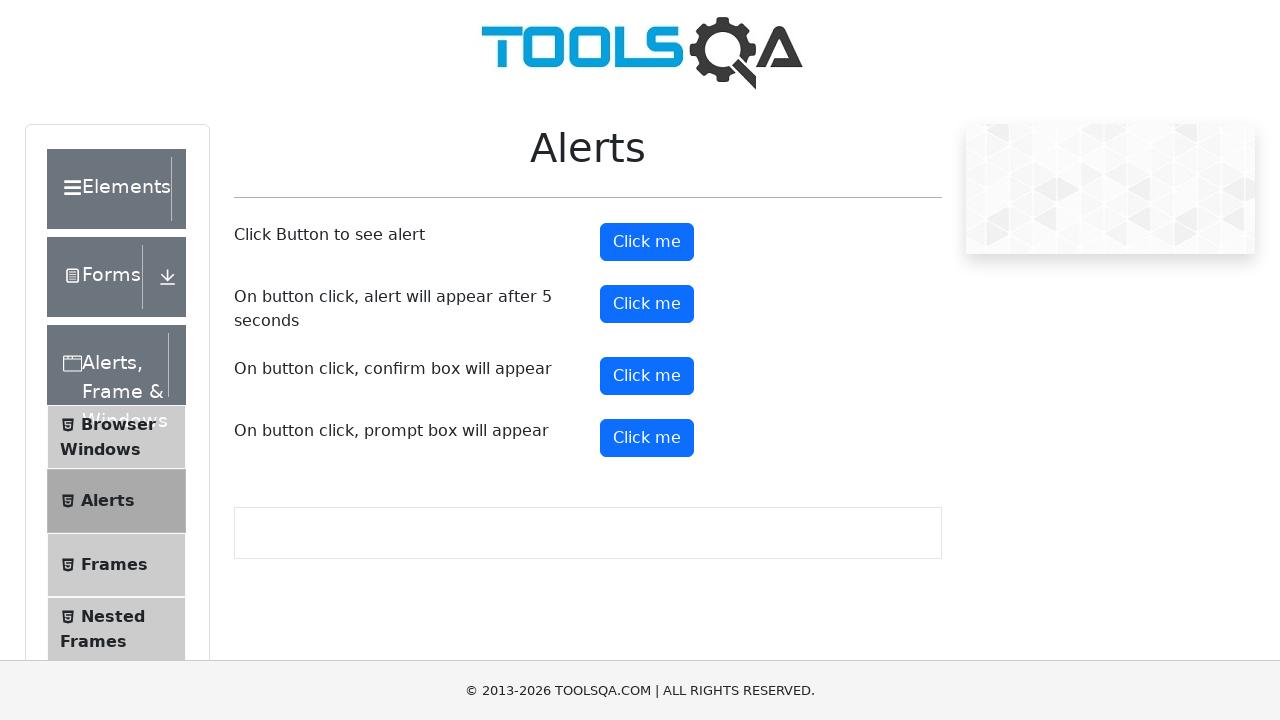

Clicked button to trigger normal alert at (647, 242) on button#alertButton
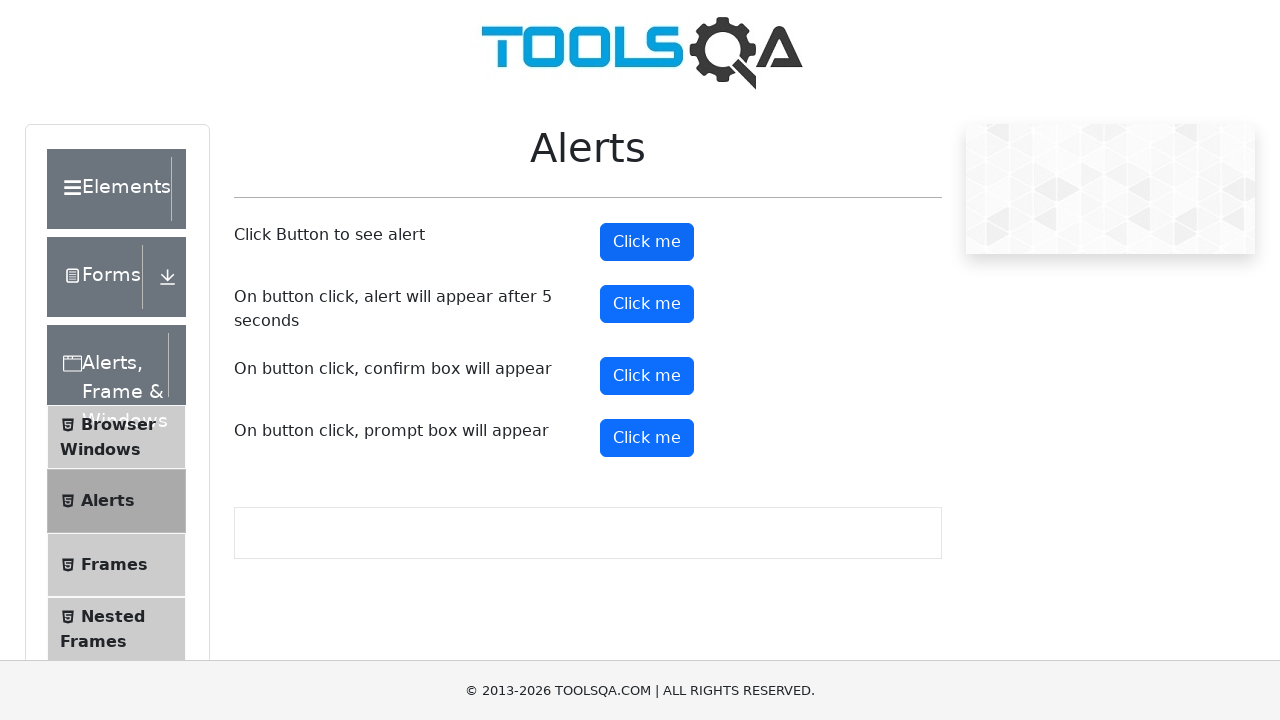

Set up dialog handler to accept the alert
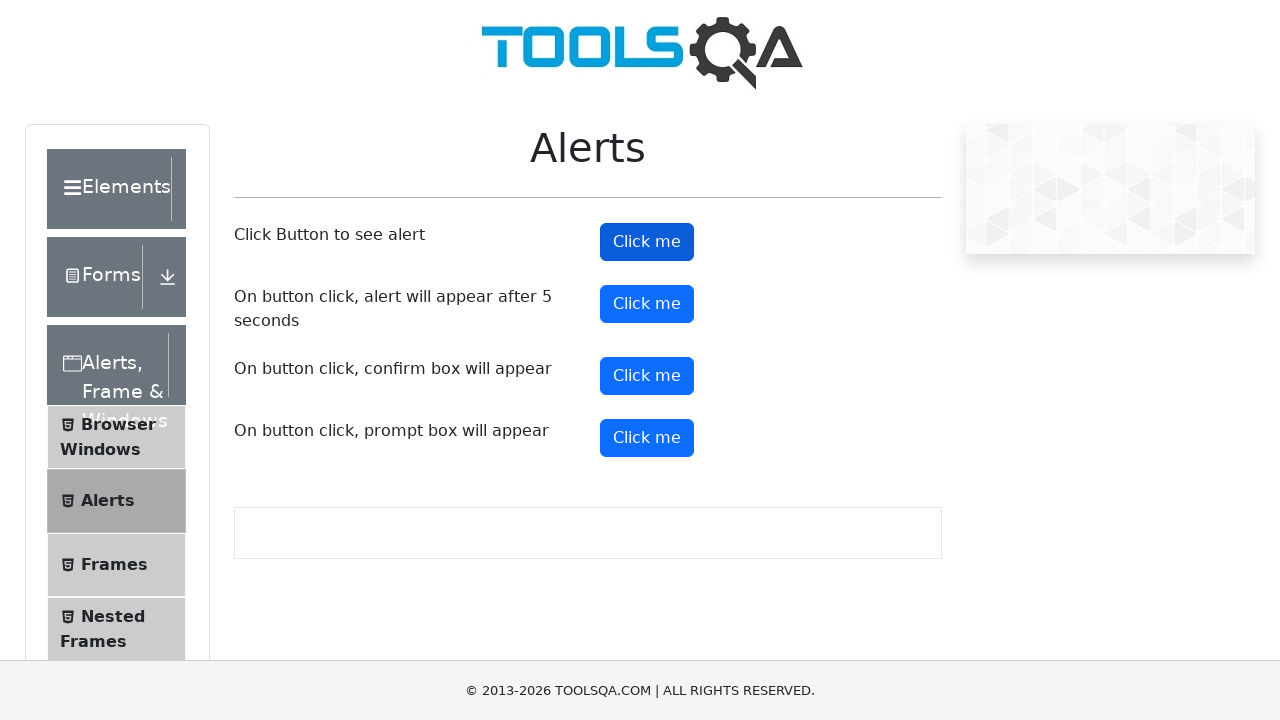

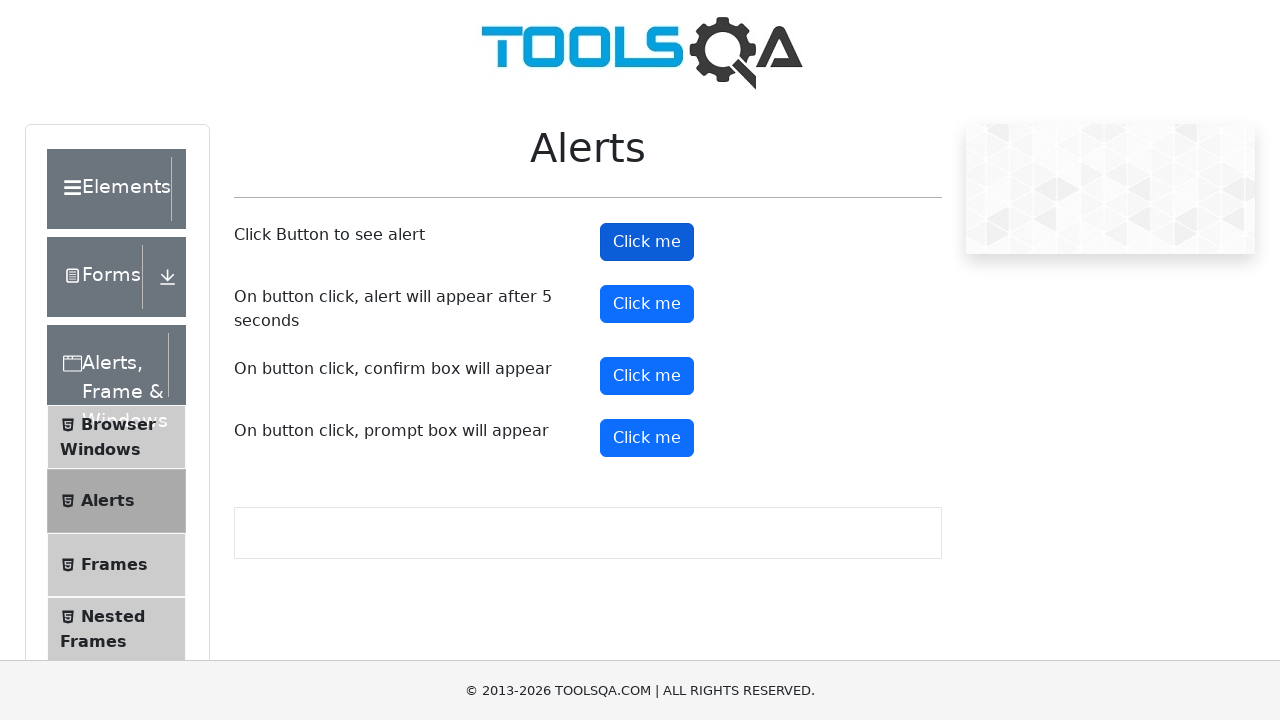